Tests file upload functionality by selecting a file and clicking the upload button on a test file upload page

Starting URL: https://the-internet.herokuapp.com/upload

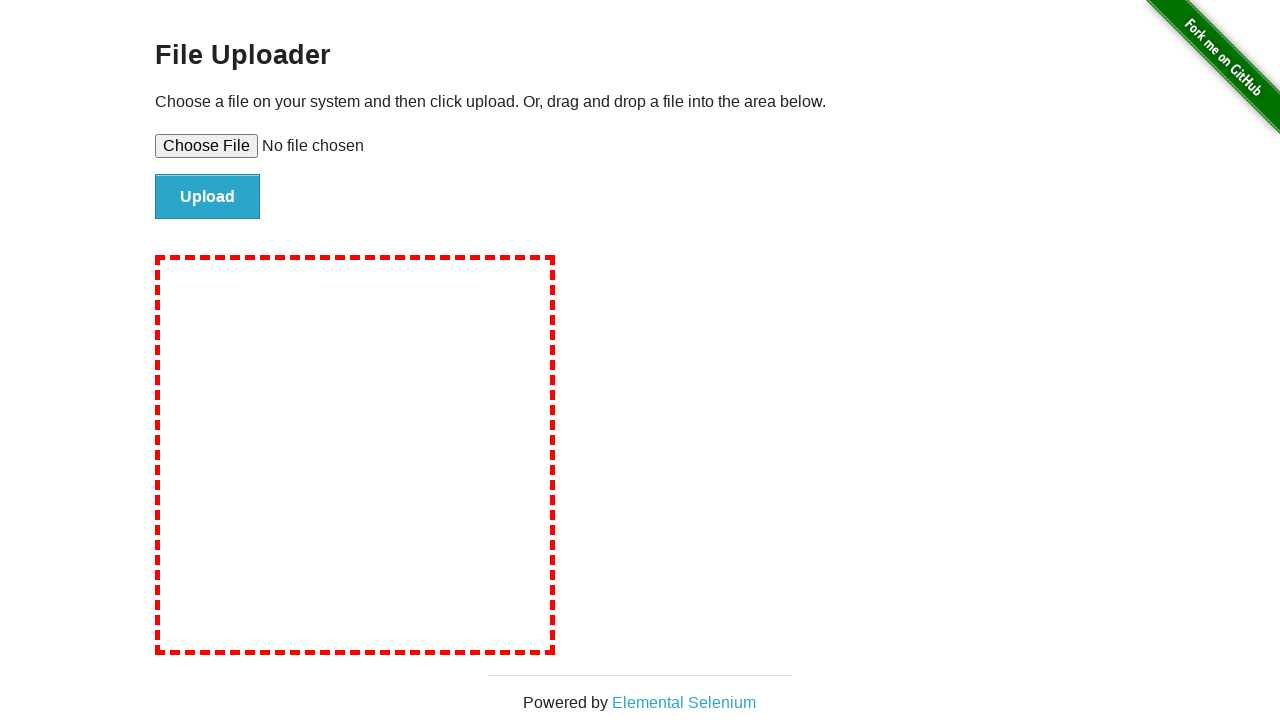

Created temporary test file for upload
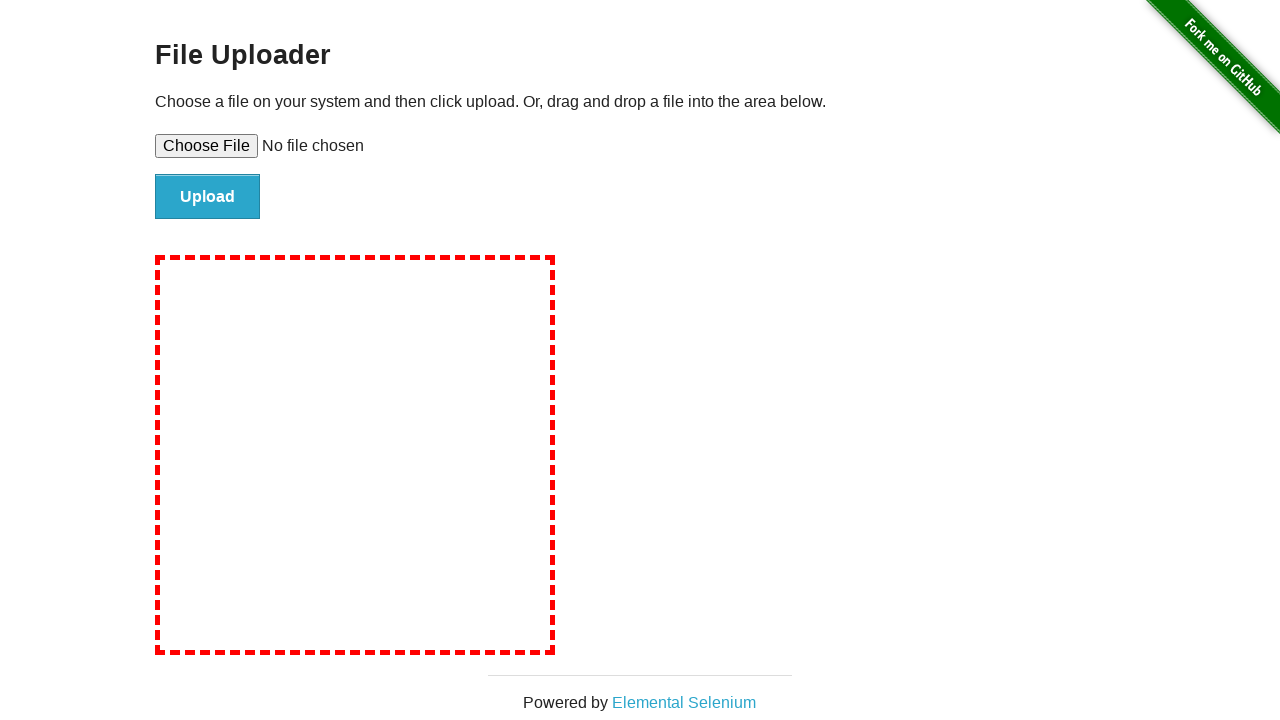

Selected test file using file input element
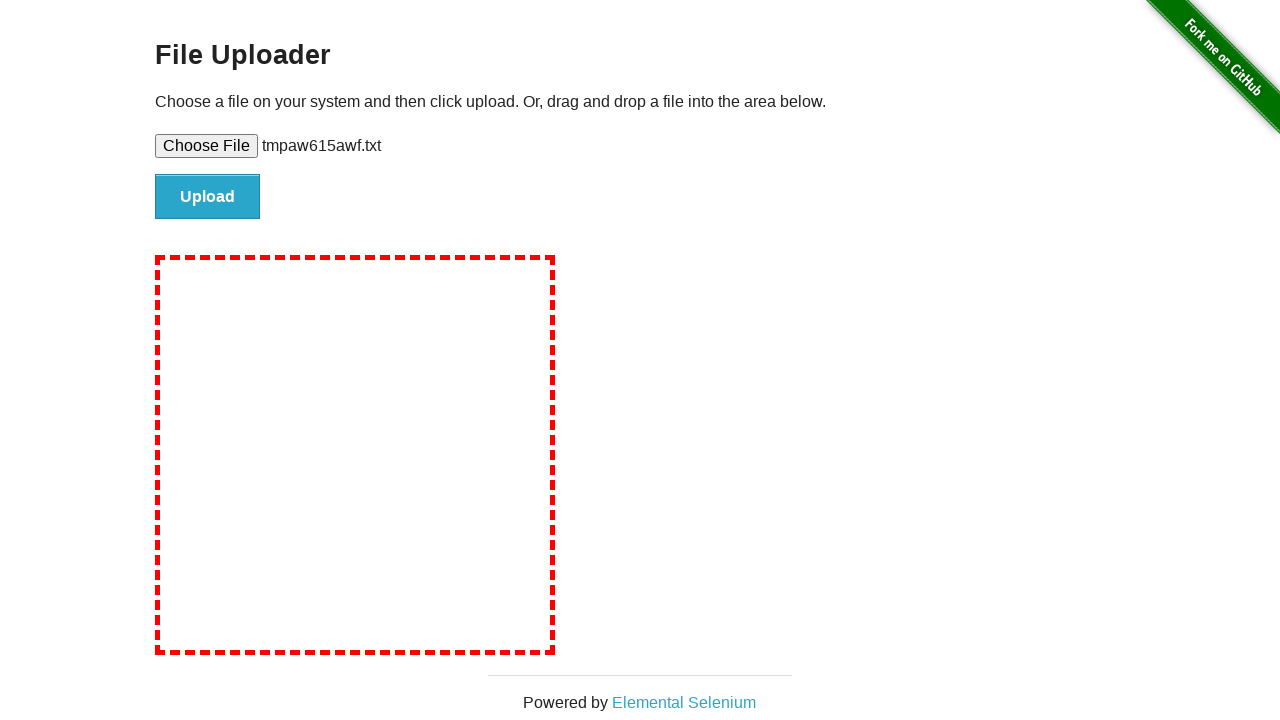

Clicked upload button to submit file at (208, 197) on #file-submit
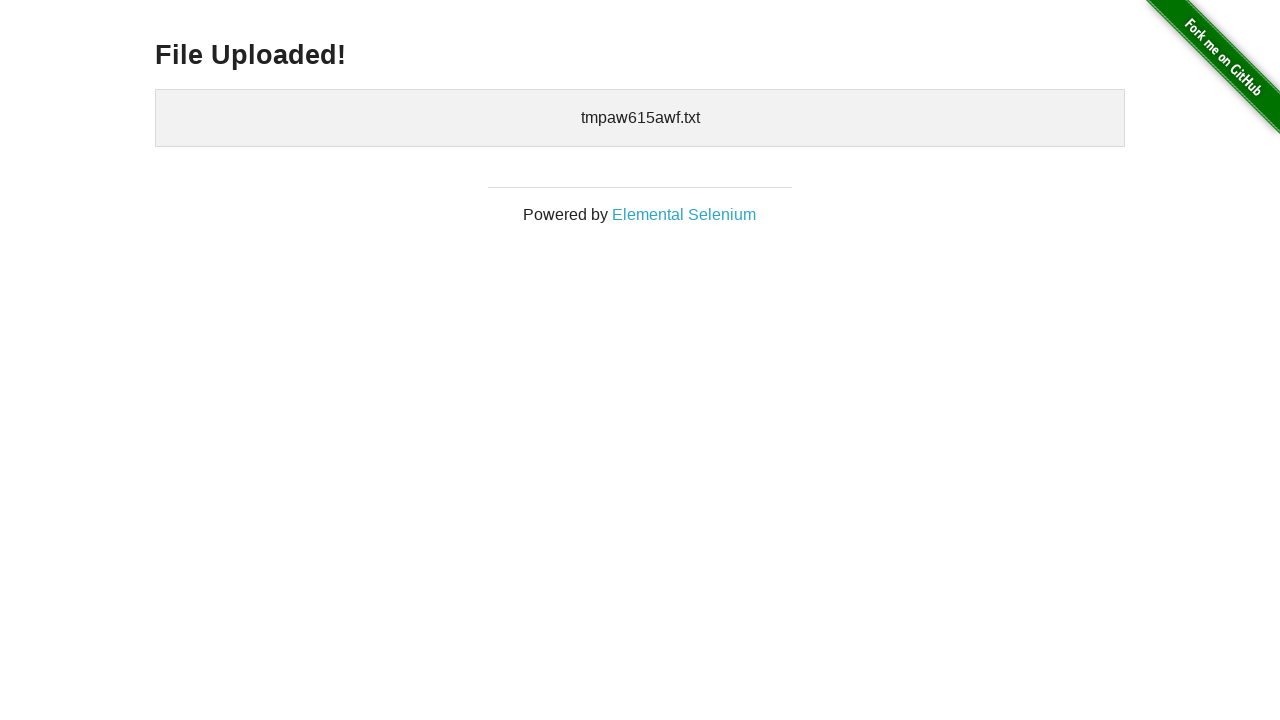

File upload completed and confirmation displayed
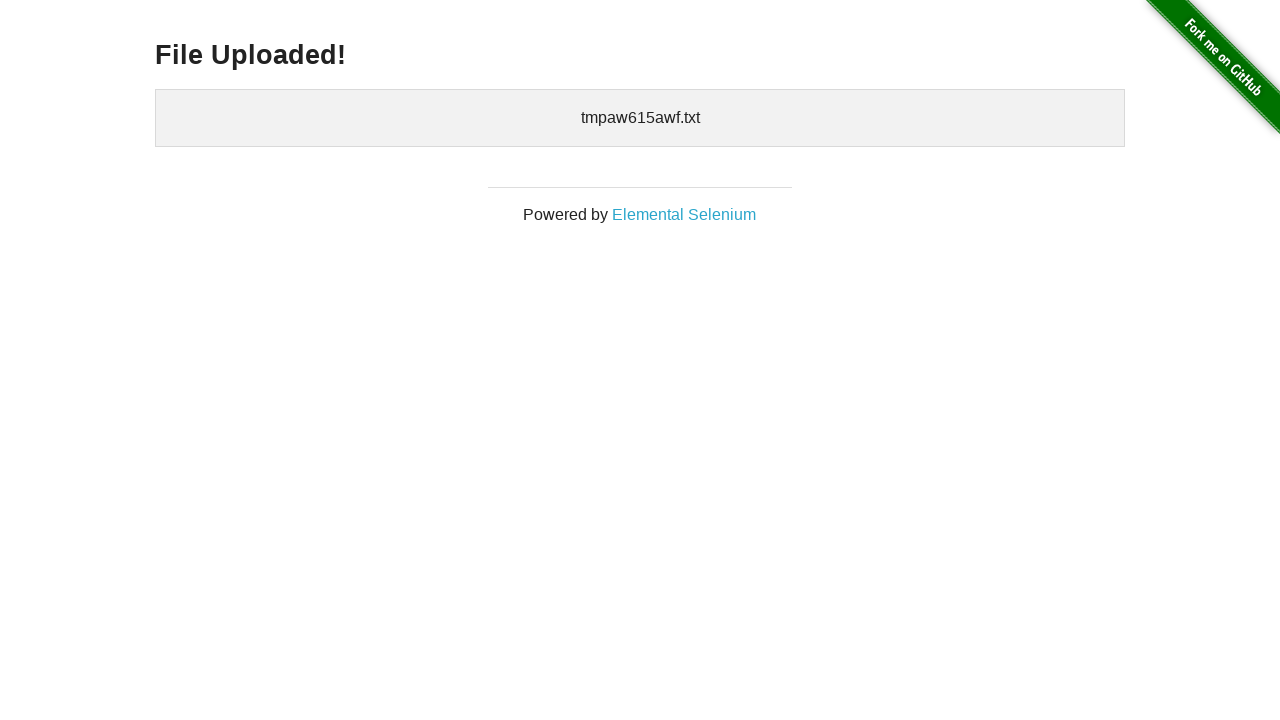

Cleaned up temporary test file
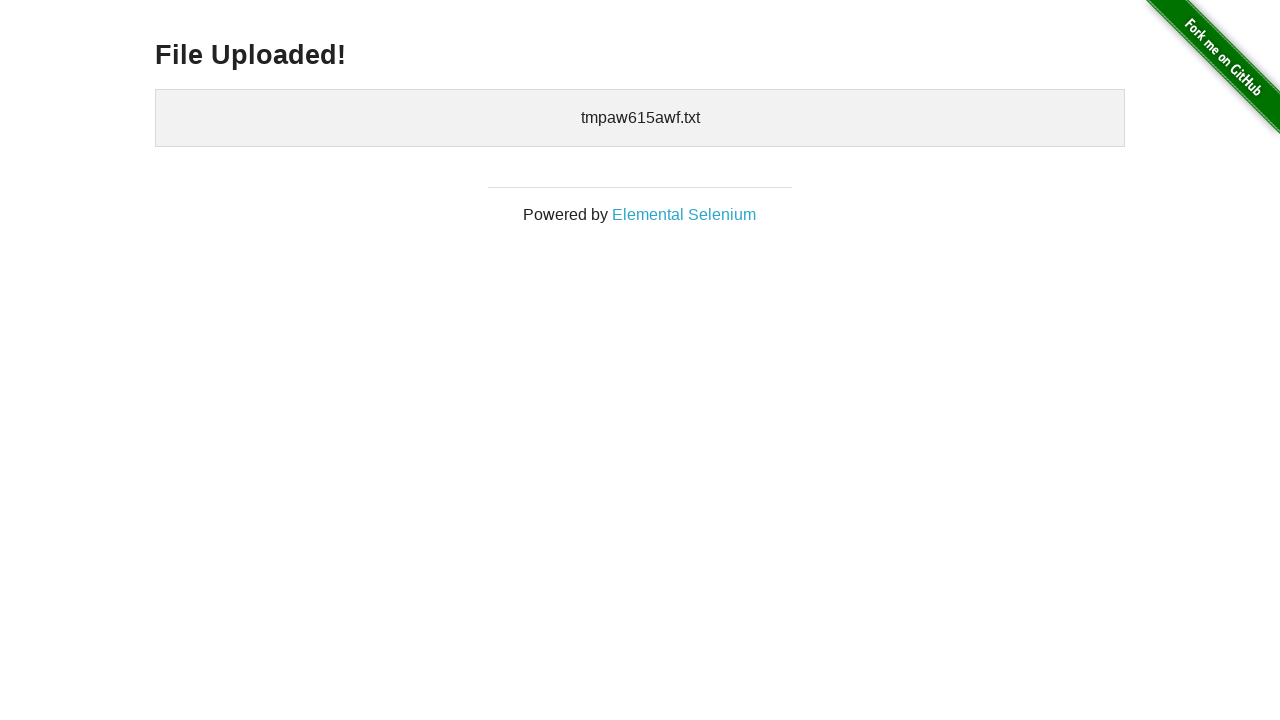

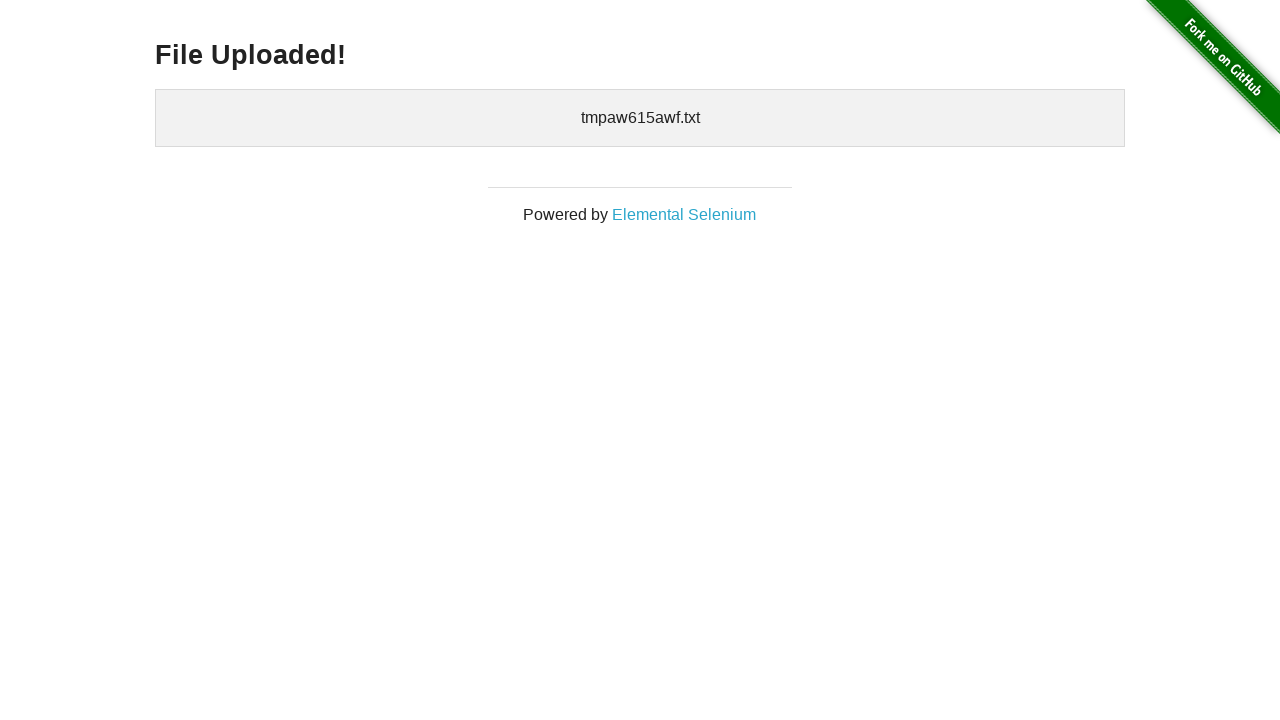